Tests a simple form by filling in first name, last name, city, and country fields using different selector strategies, then submits the form by clicking a button.

Starting URL: http://suninjuly.github.io/simple_form_find_task.html

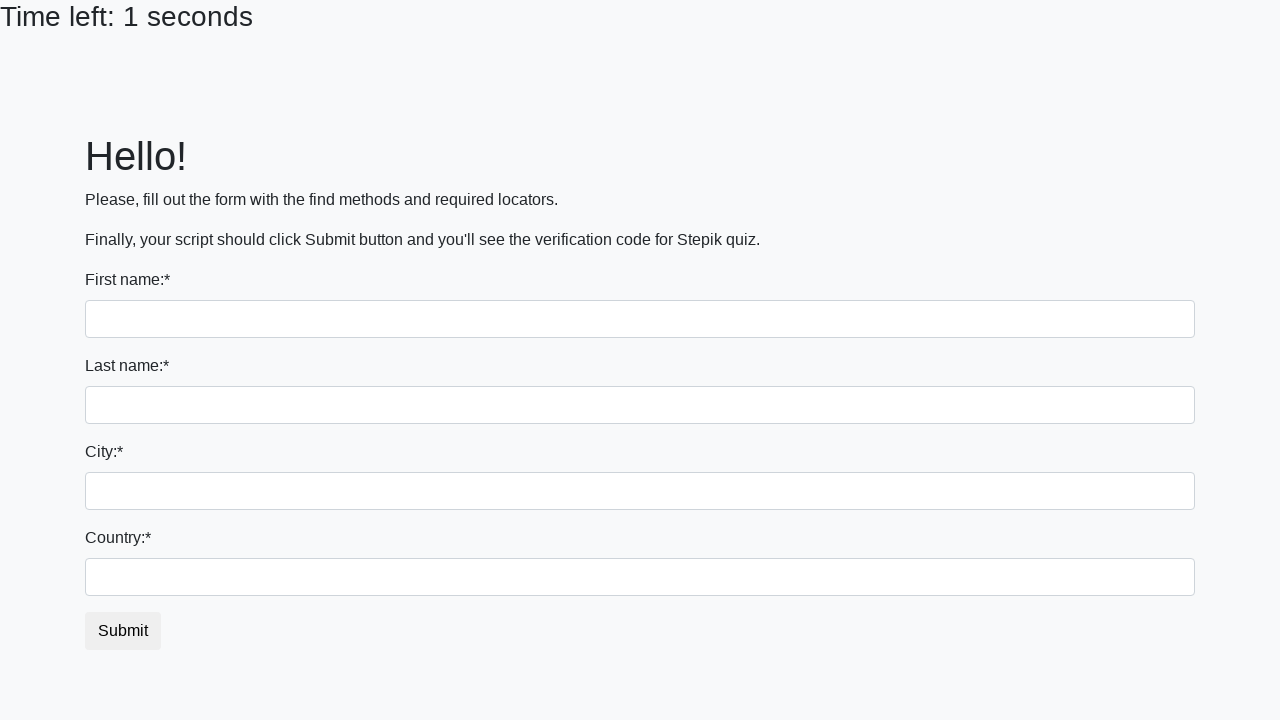

Filled first name field with 'Ivan' on input
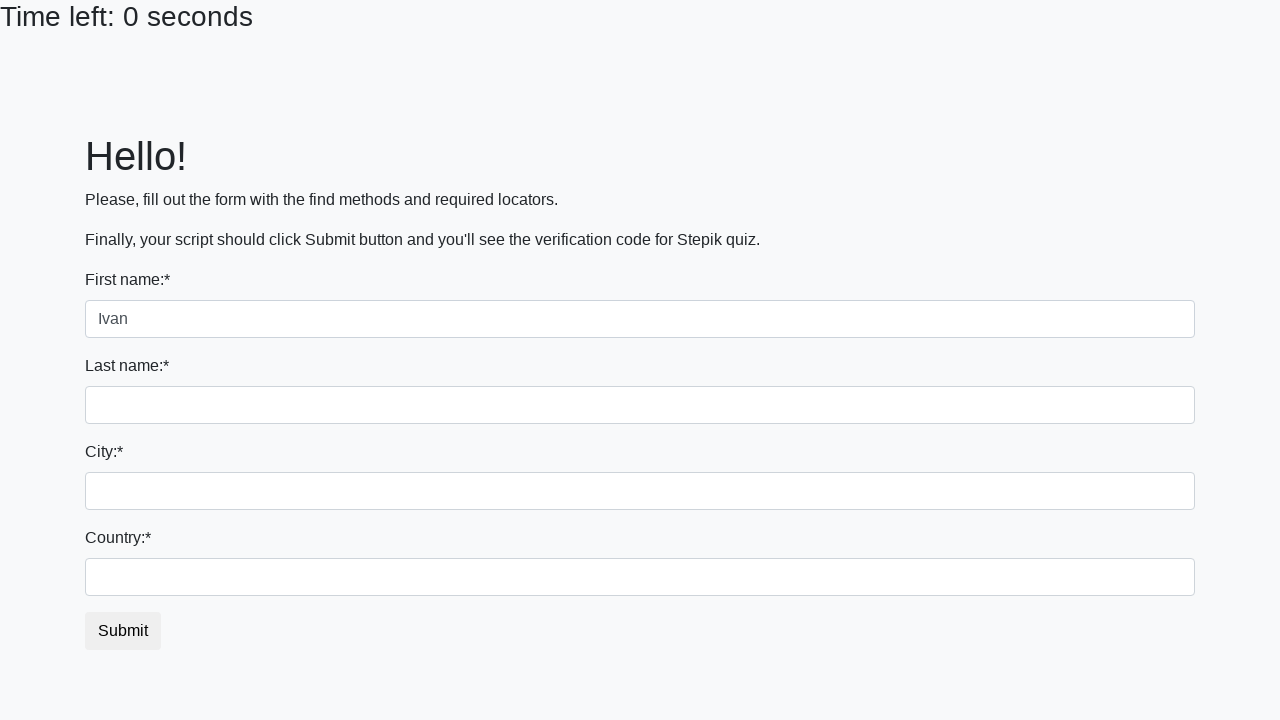

Filled last name field with 'Petrov' on input[name='last_name']
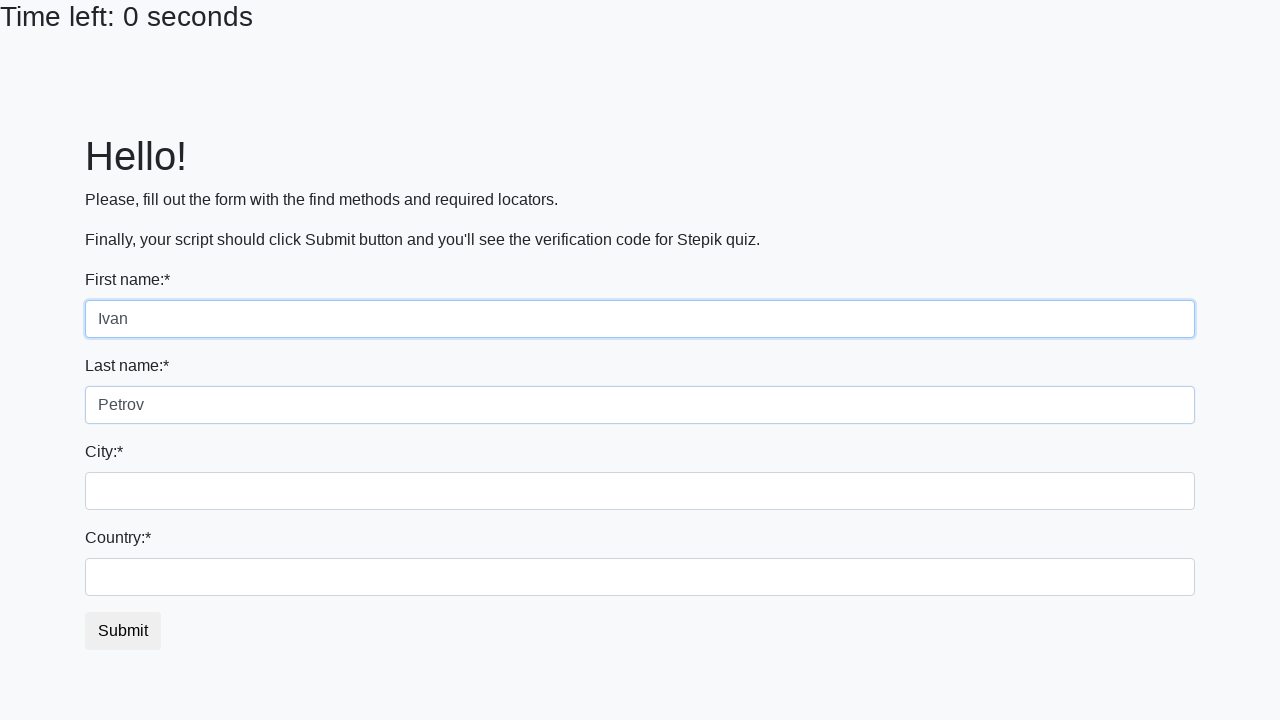

Filled city field with 'Smolensk' on .form-control.city
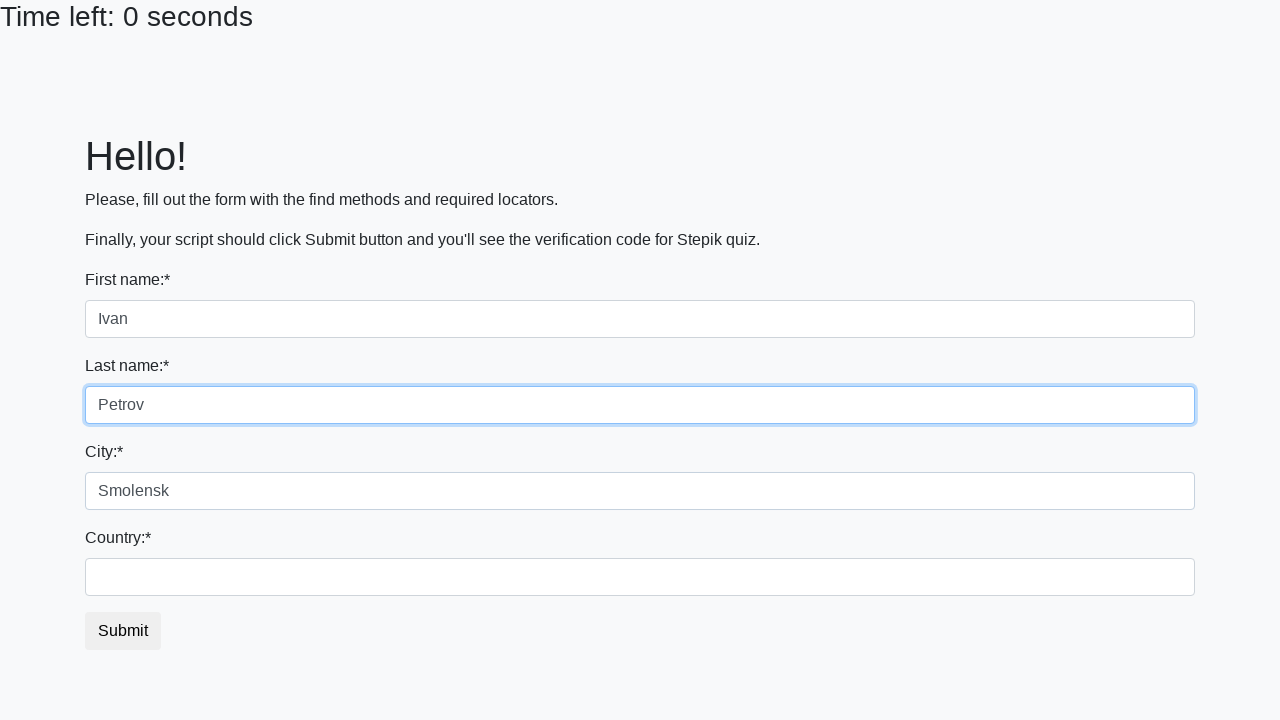

Filled country field with 'Russia' on #country
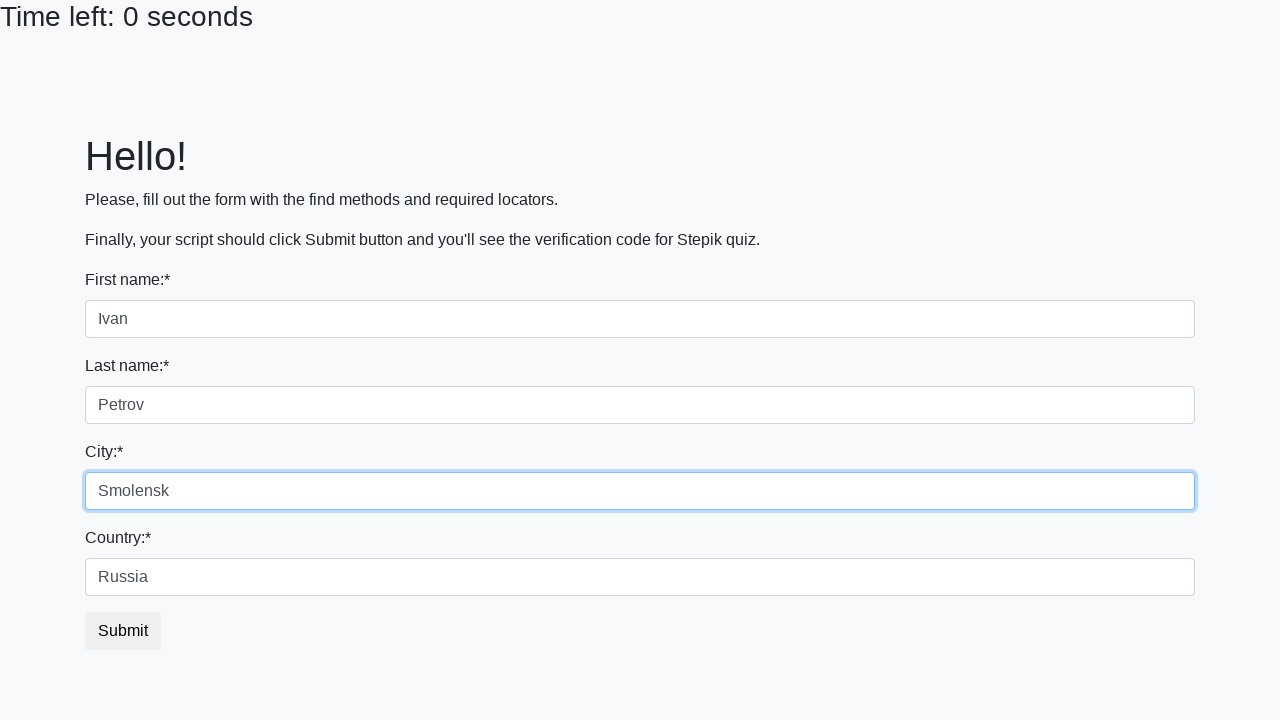

Clicked the submit button to submit the form at (123, 631) on button.btn
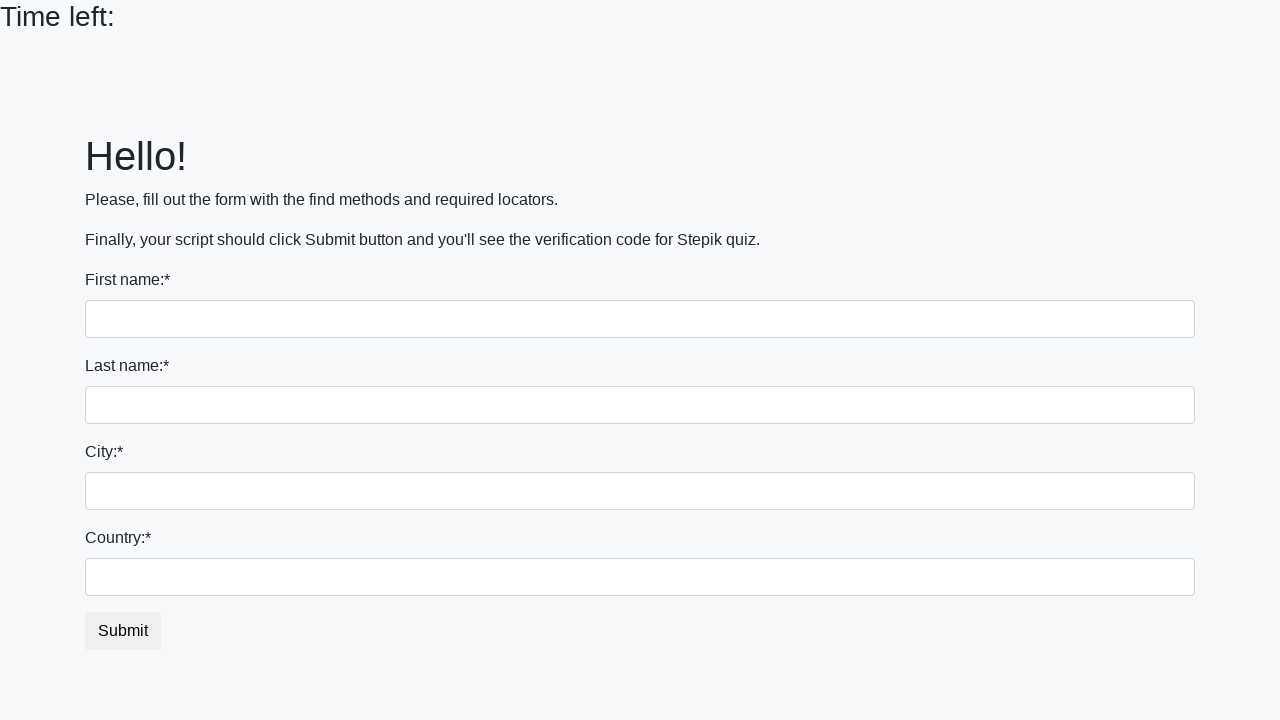

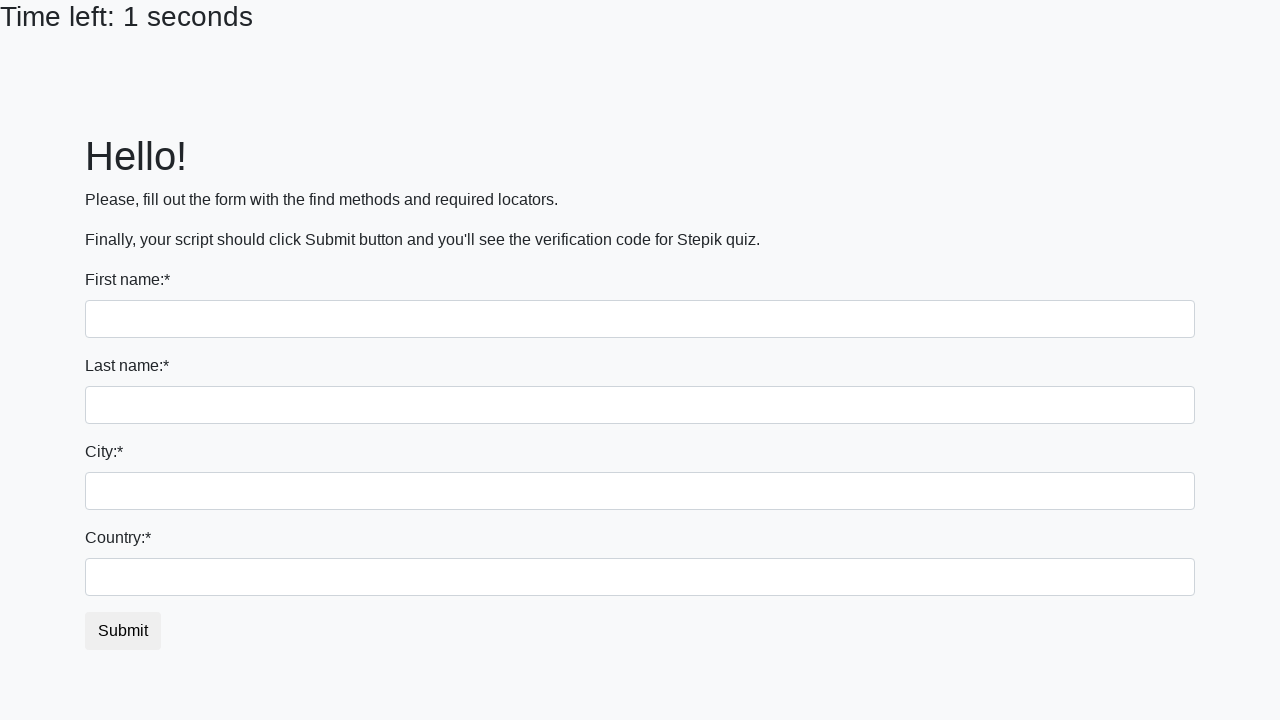